Navigates to a test page and clicks on a file upload element to interact with it

Starting URL: http://omayo.blogspot.com/

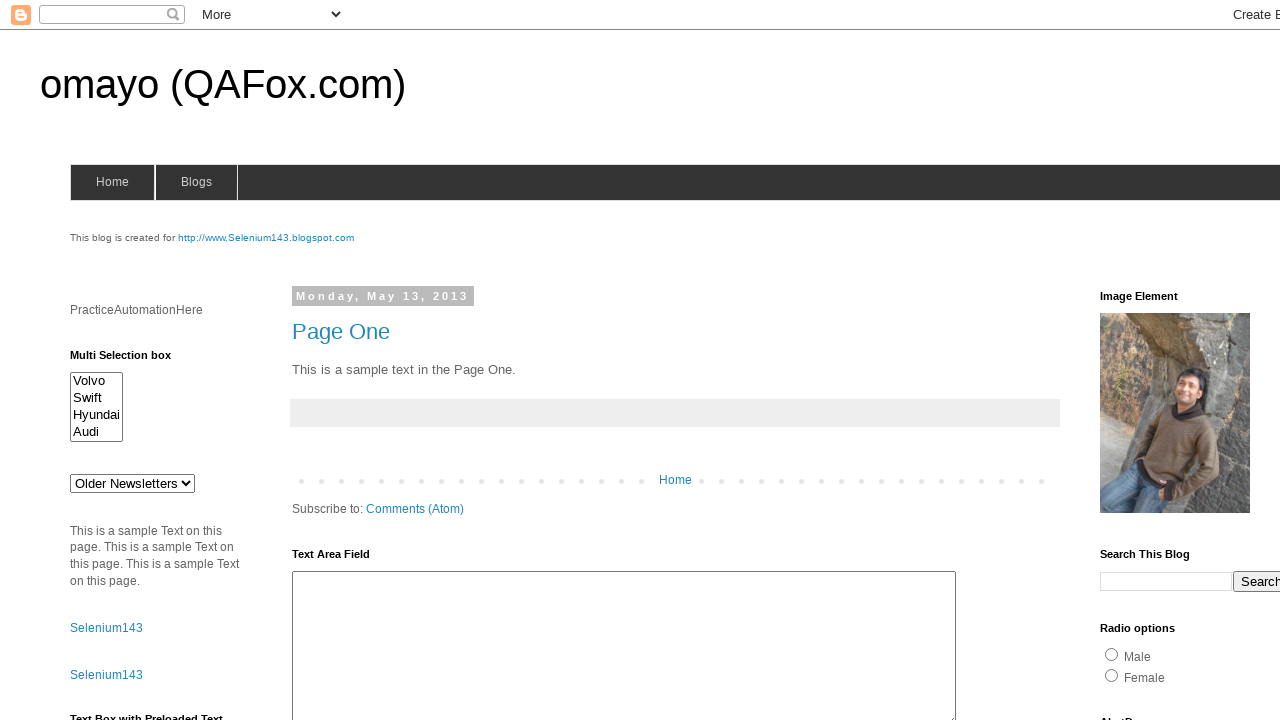

Waited for file upload element to be visible
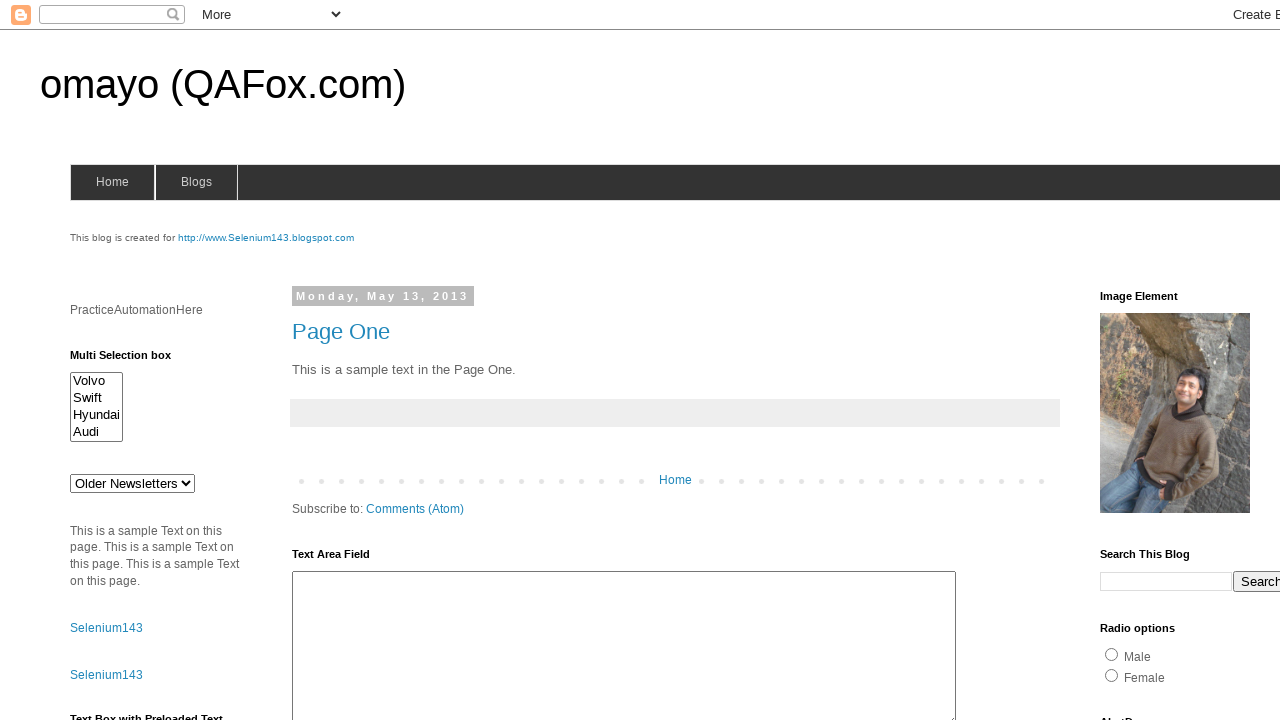

Clicked on file upload element at (189, 361) on #uploadfile
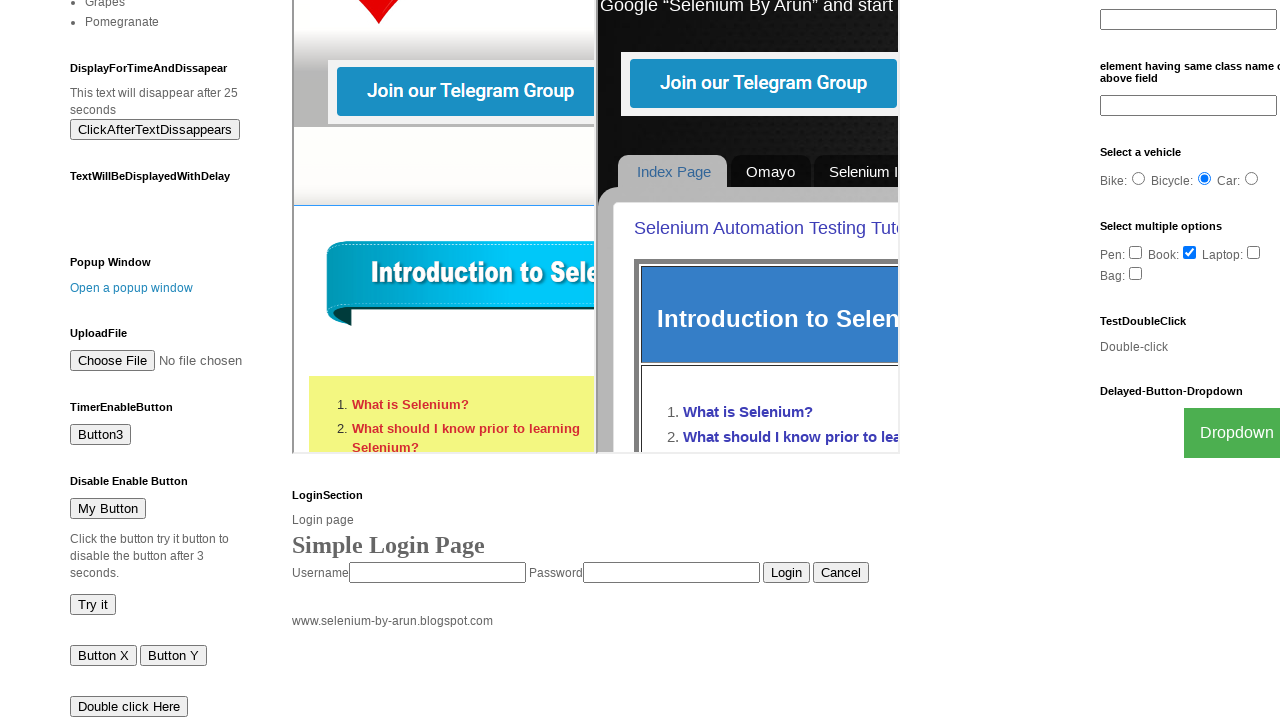

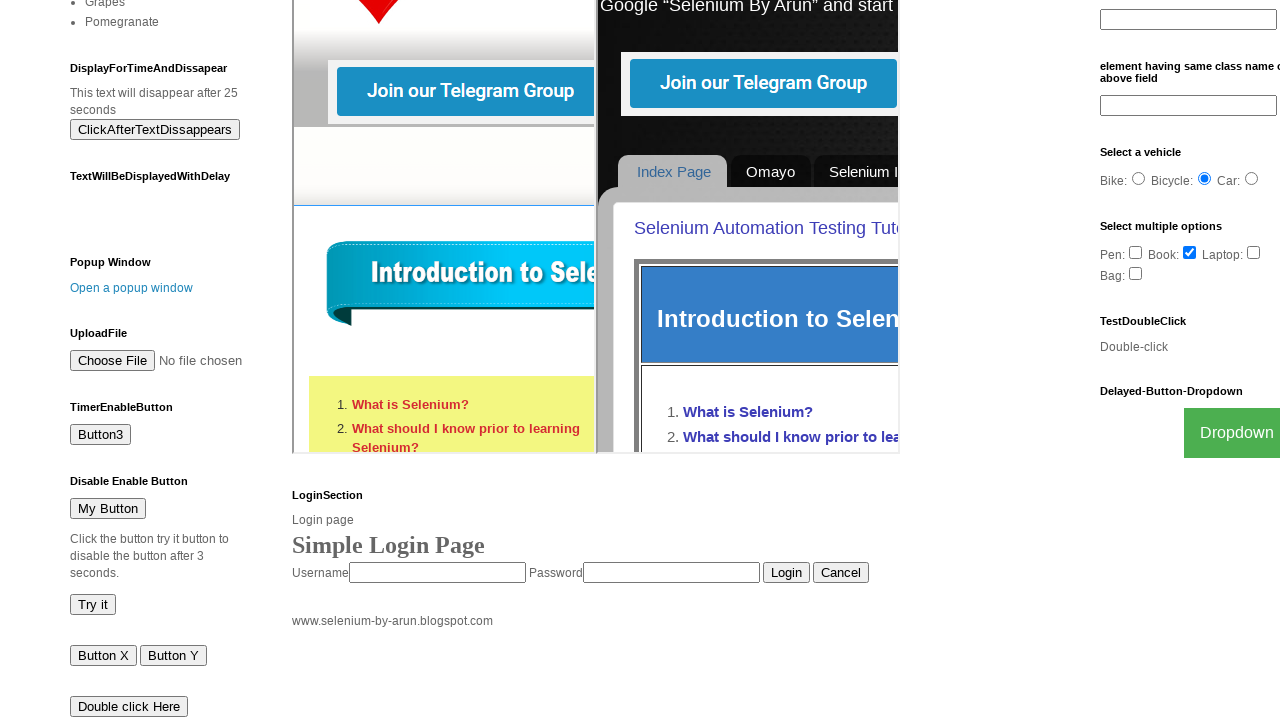